Tests dynamic button interactions by clicking four buttons in sequence and waiting for a message to appear

Starting URL: https://testpages.eviltester.com/styled/dynamic-buttons-simple.html

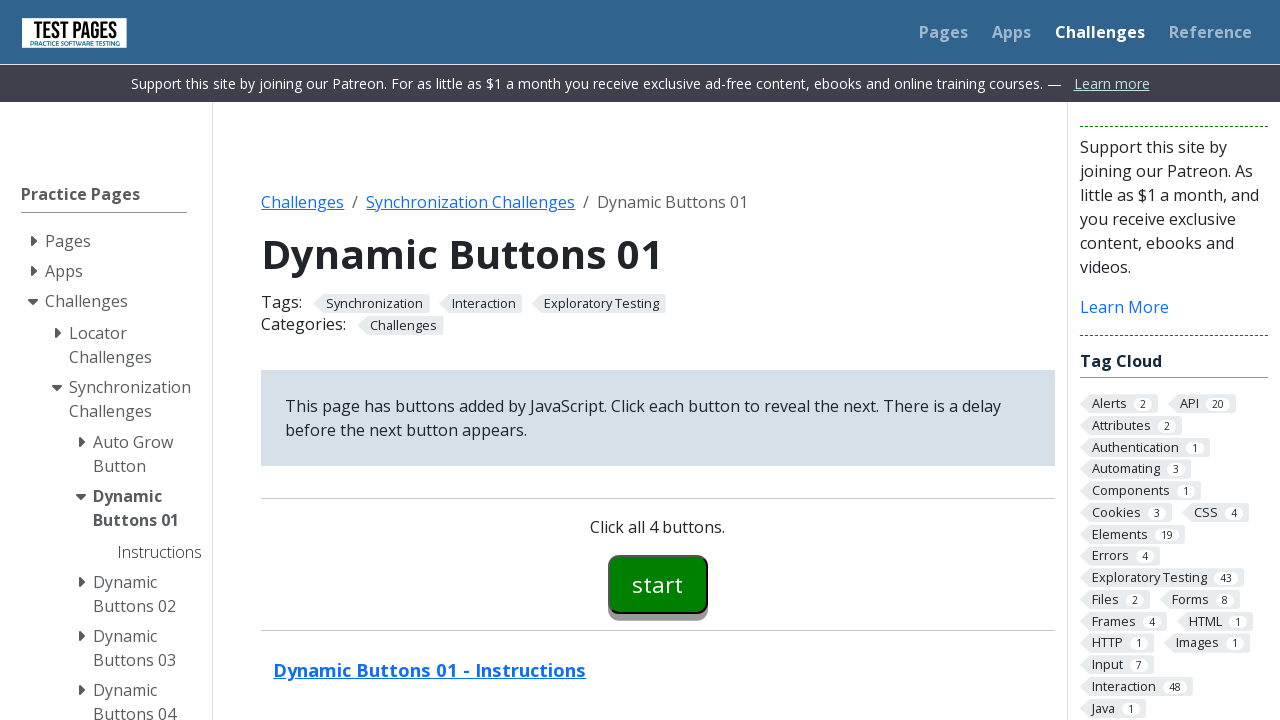

Clicked the first button (button00) at (658, 584) on button#button00
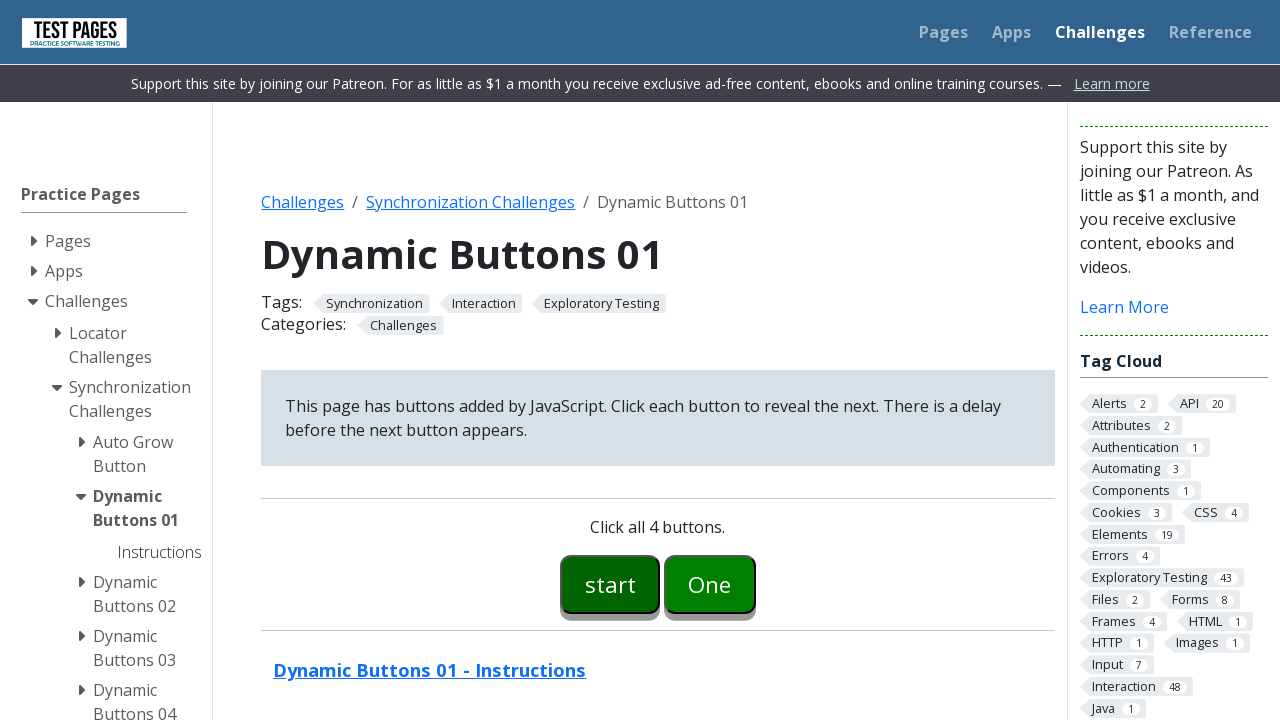

Clicked the second button (button01) at (710, 584) on button#button01
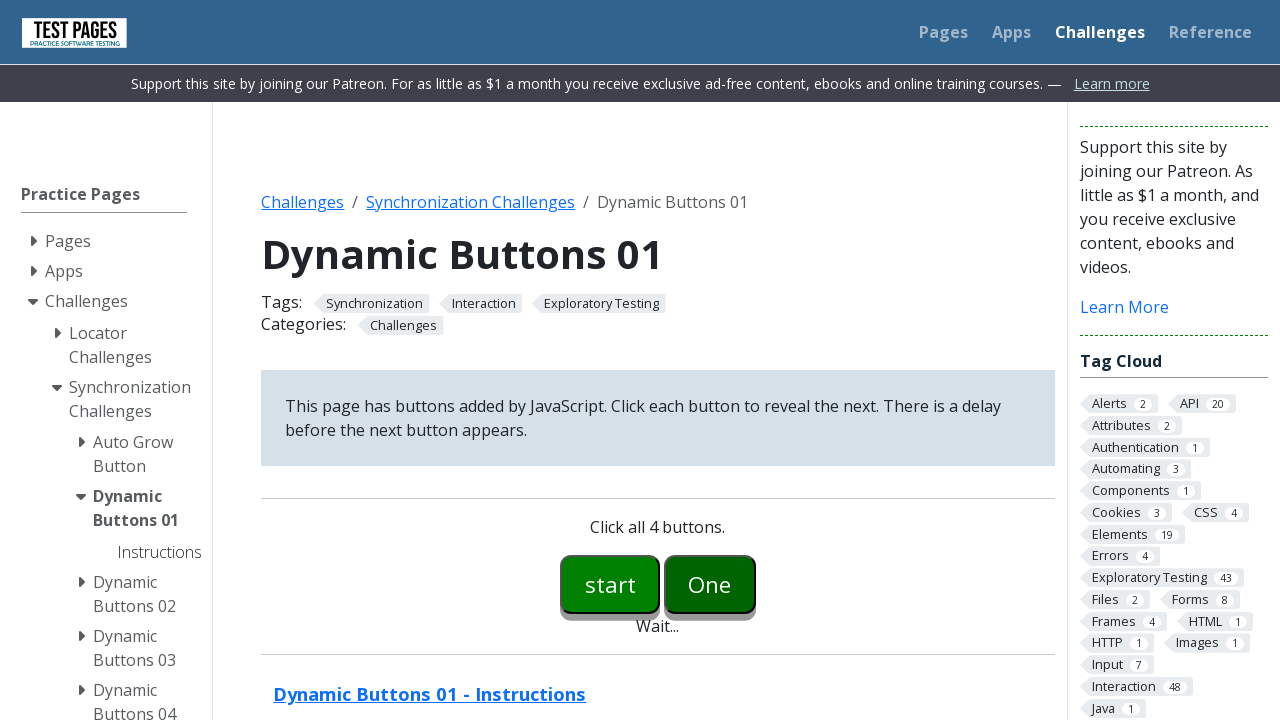

Clicked the third button (button02) at (756, 584) on button#button02
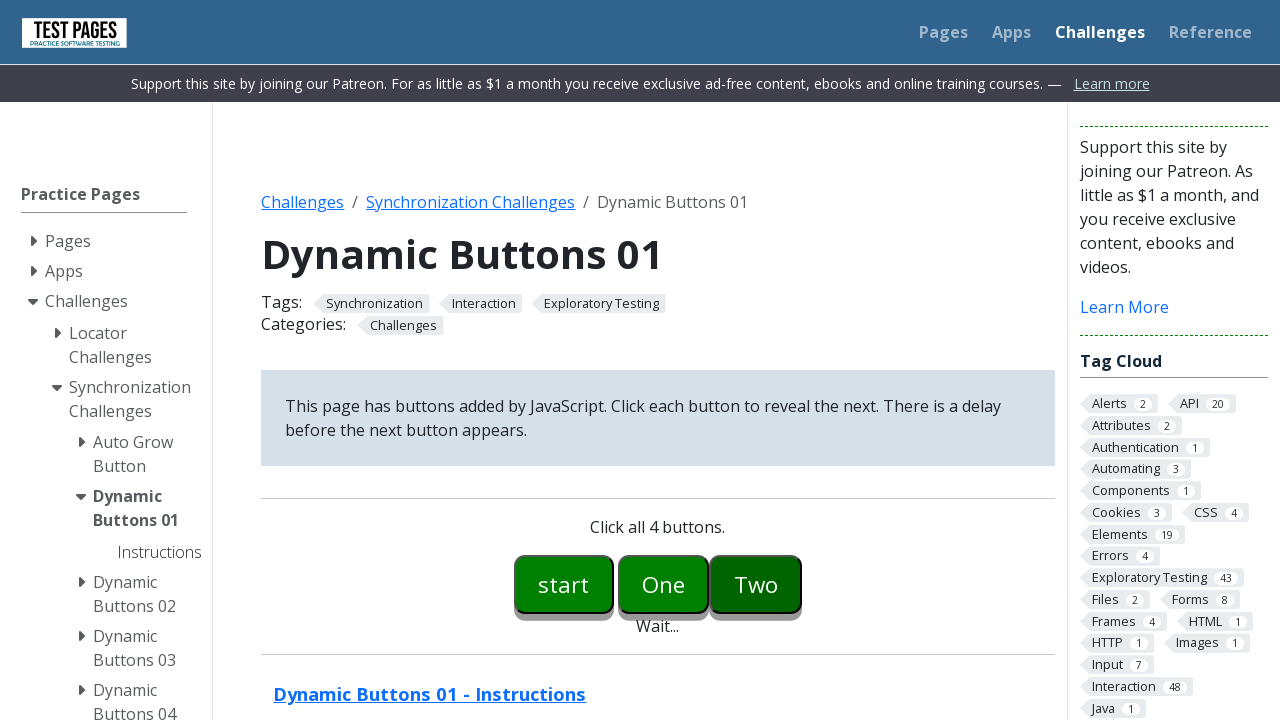

Clicked the fourth button (button03) at (802, 584) on button#button03
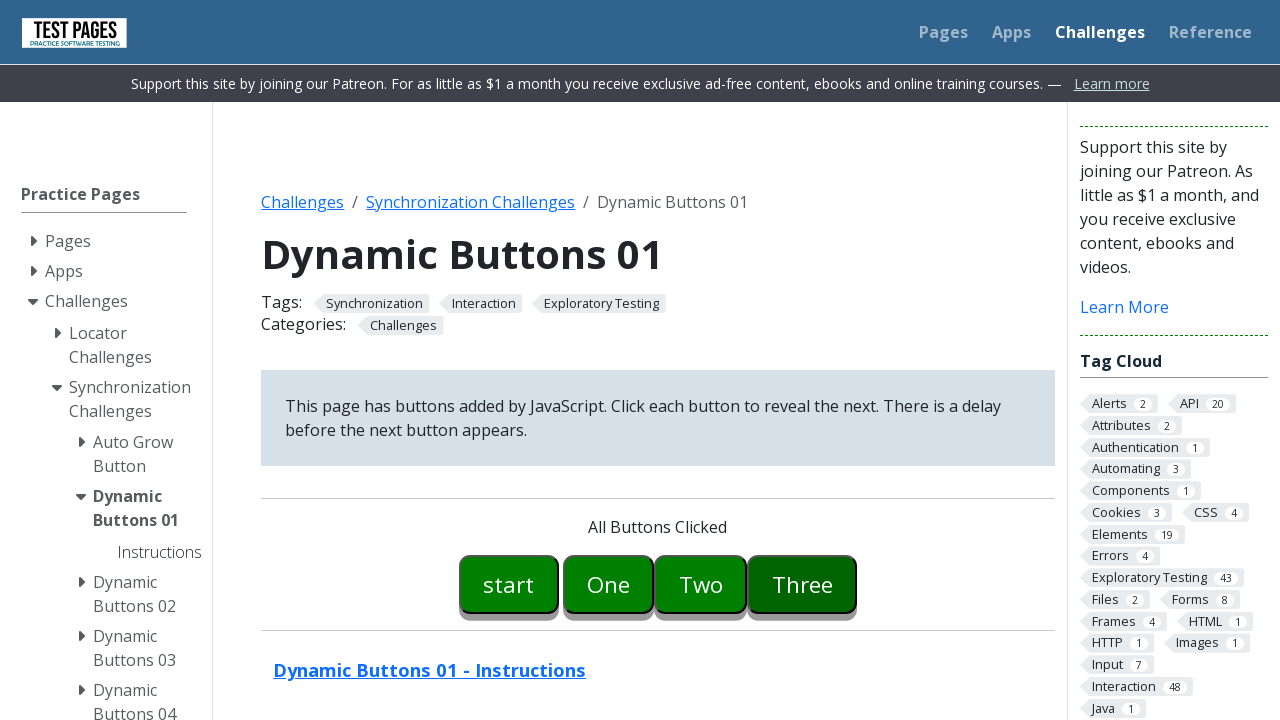

Button message appeared after clicking all four buttons
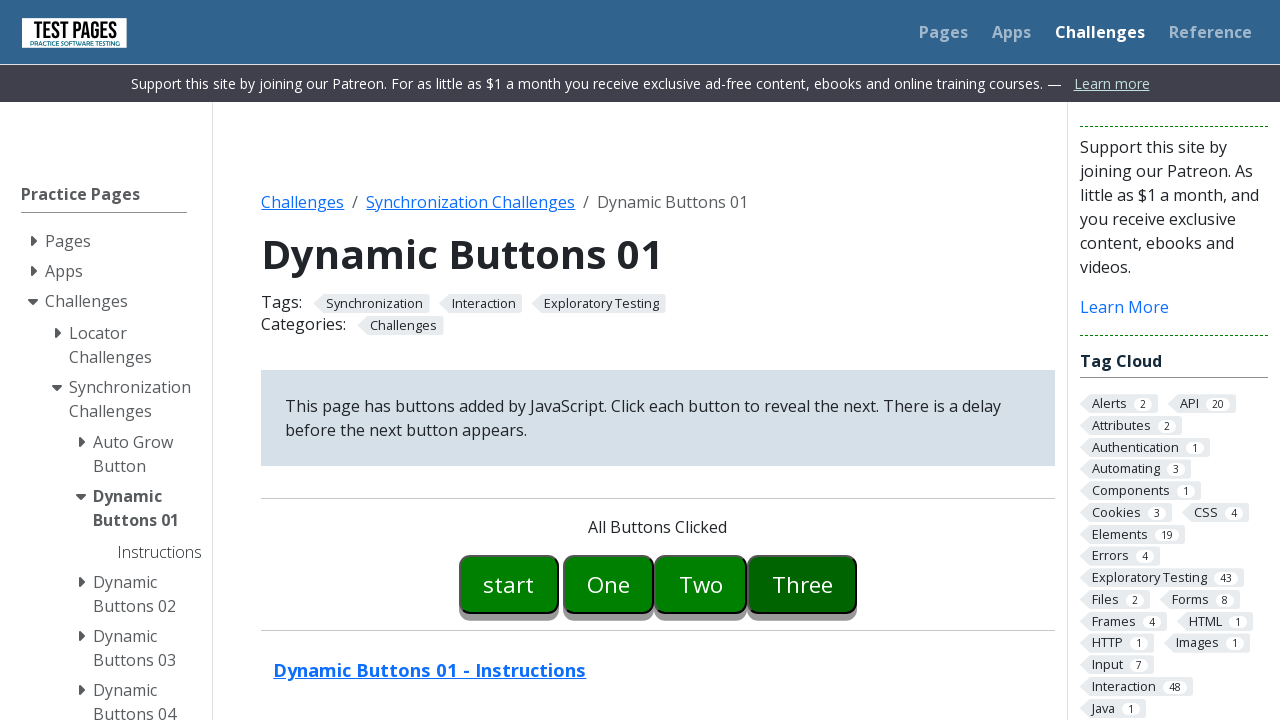

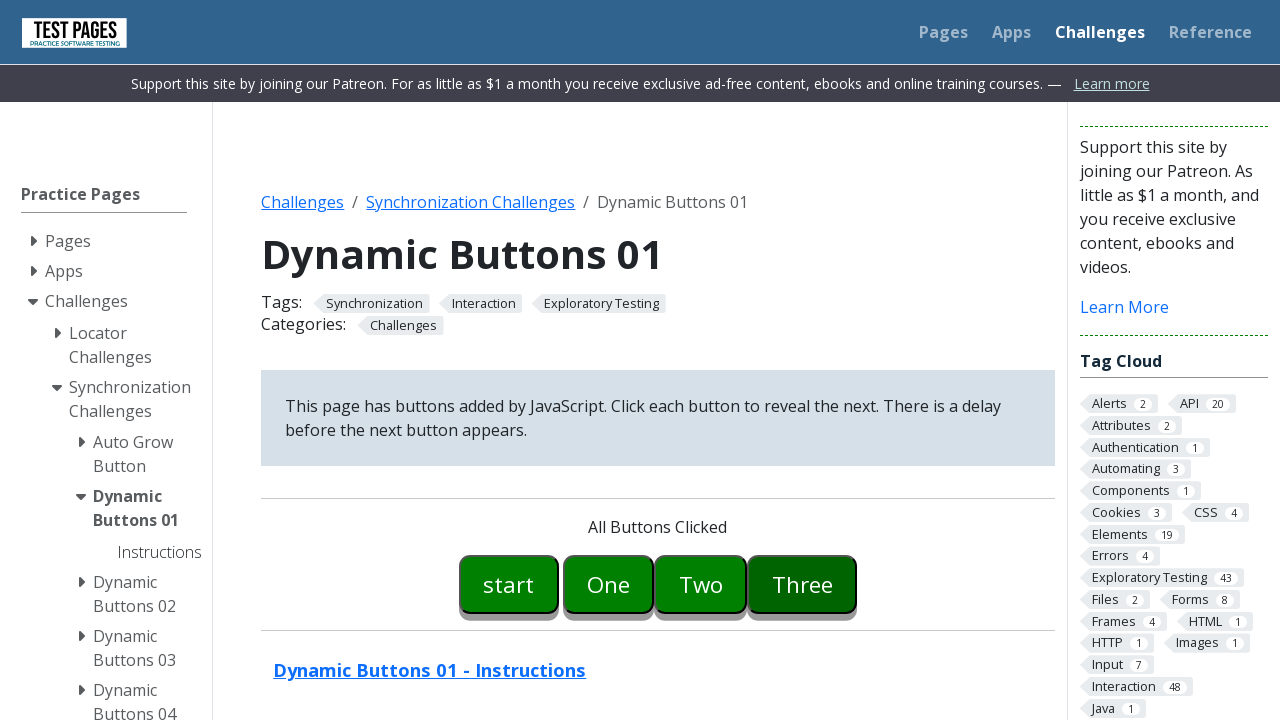